Tests scrolling functionality by navigating to guru99.com and scrolling down 400 pixels on the page using JavaScript execution.

Starting URL: https://www.guru99.com/

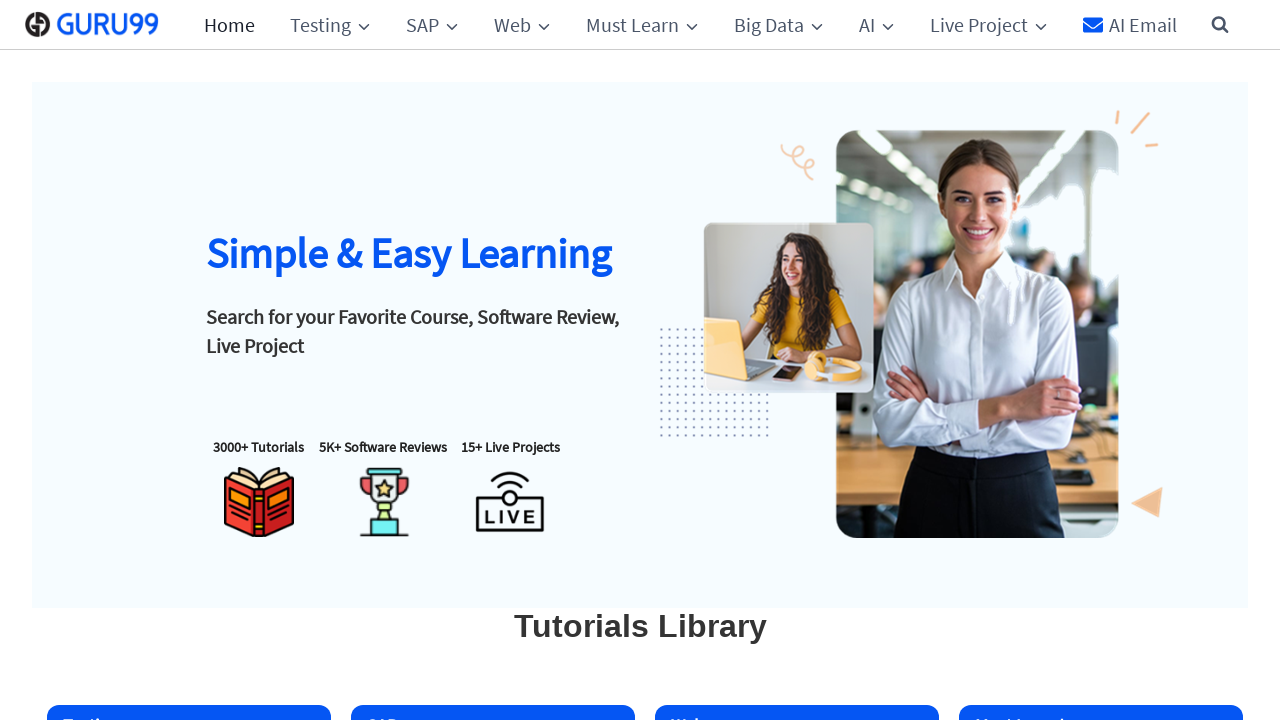

Navigated to https://www.guru99.com/
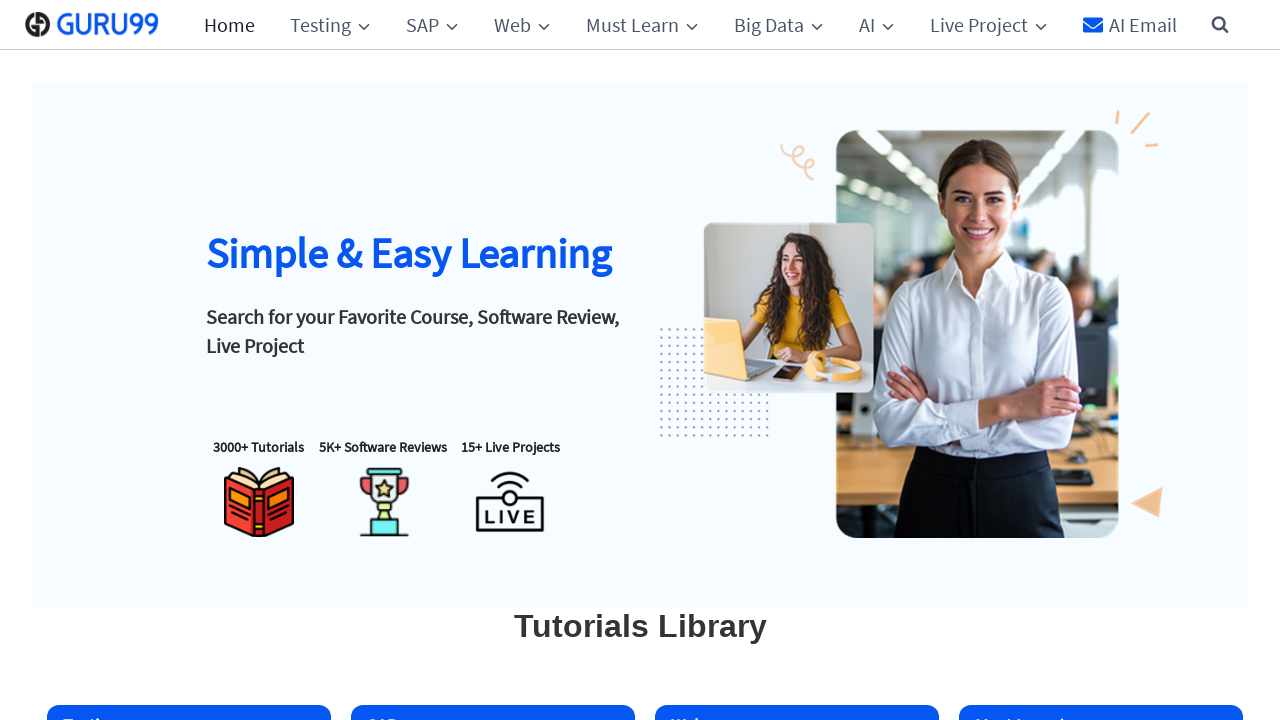

Scrolled down the page by 400 pixels using JavaScript
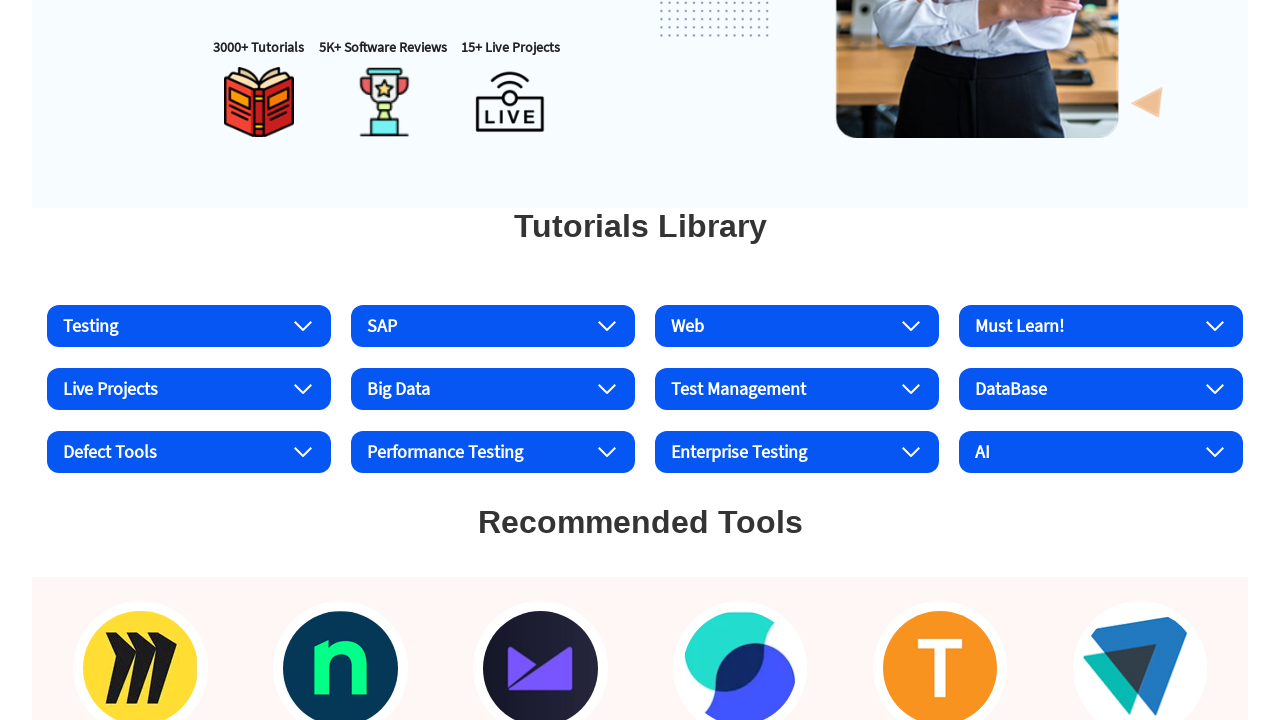

Waited 500ms to observe the scroll effect
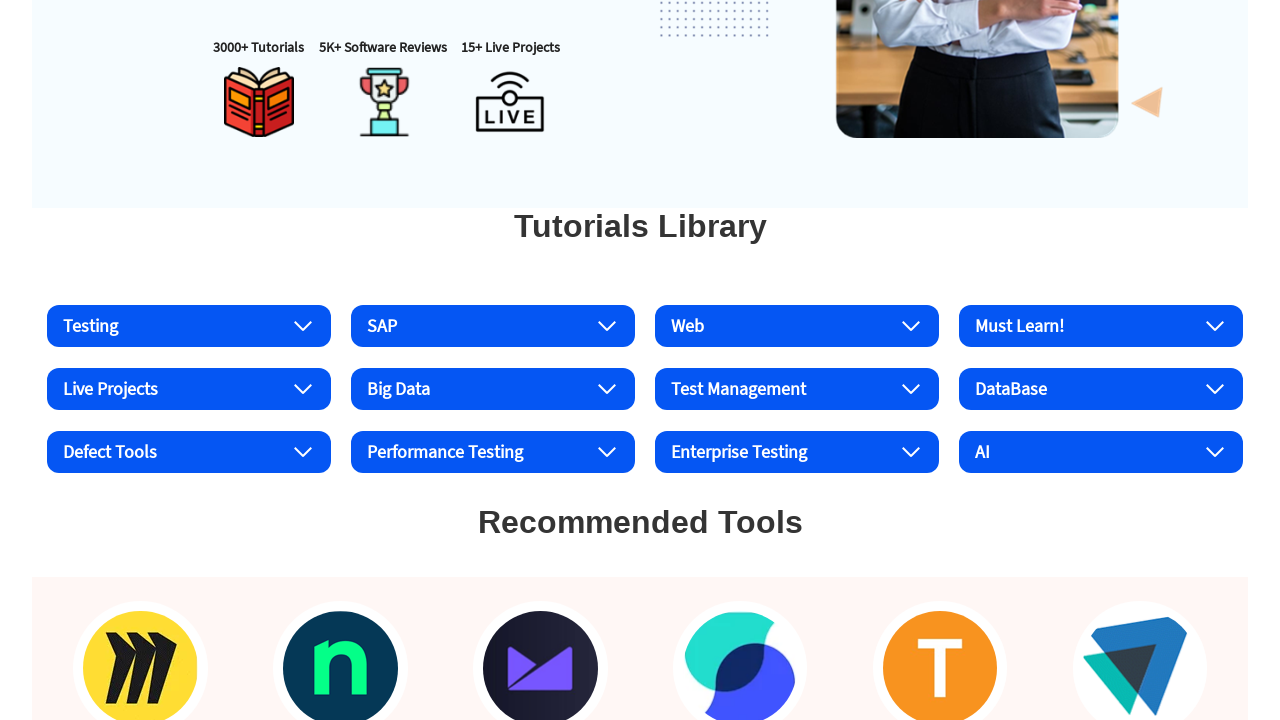

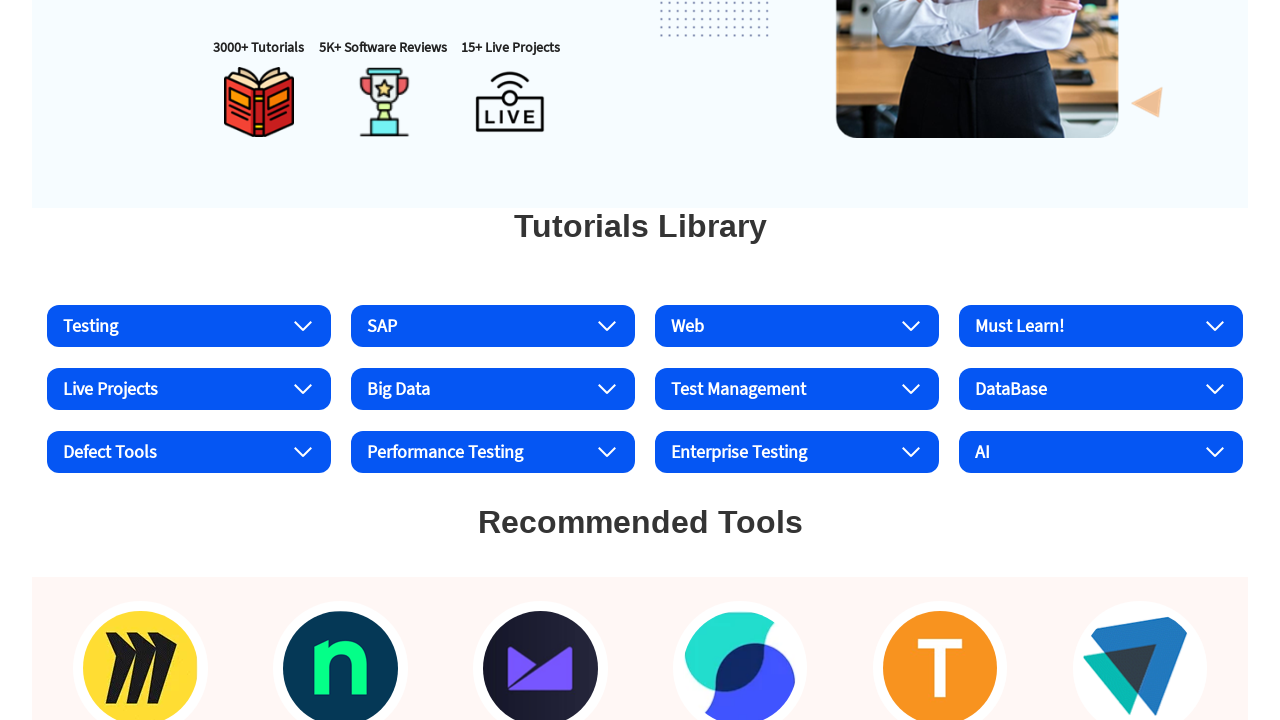